Tests right-click context menu functionality by right-clicking on a button, selecting "Copy" from the context menu, and accepting the resulting alert dialog

Starting URL: https://swisnl.github.io/jQuery-contextMenu/demo.html

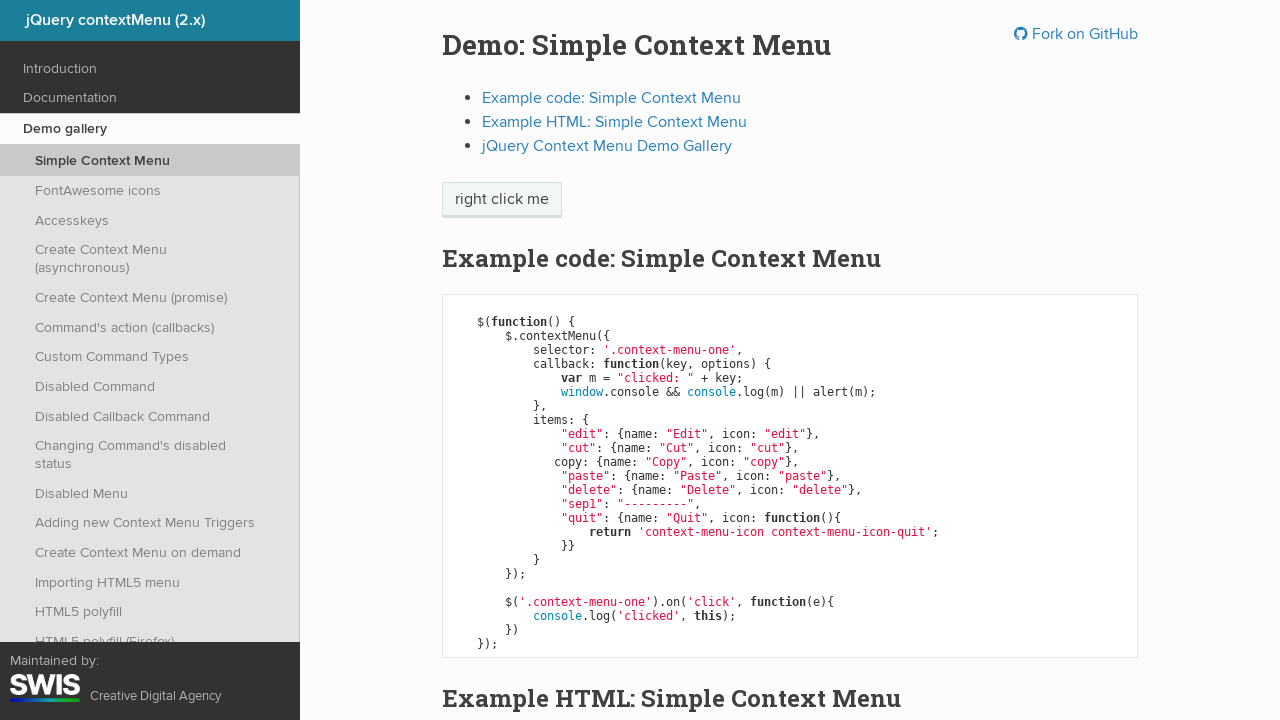

Located right-click button element
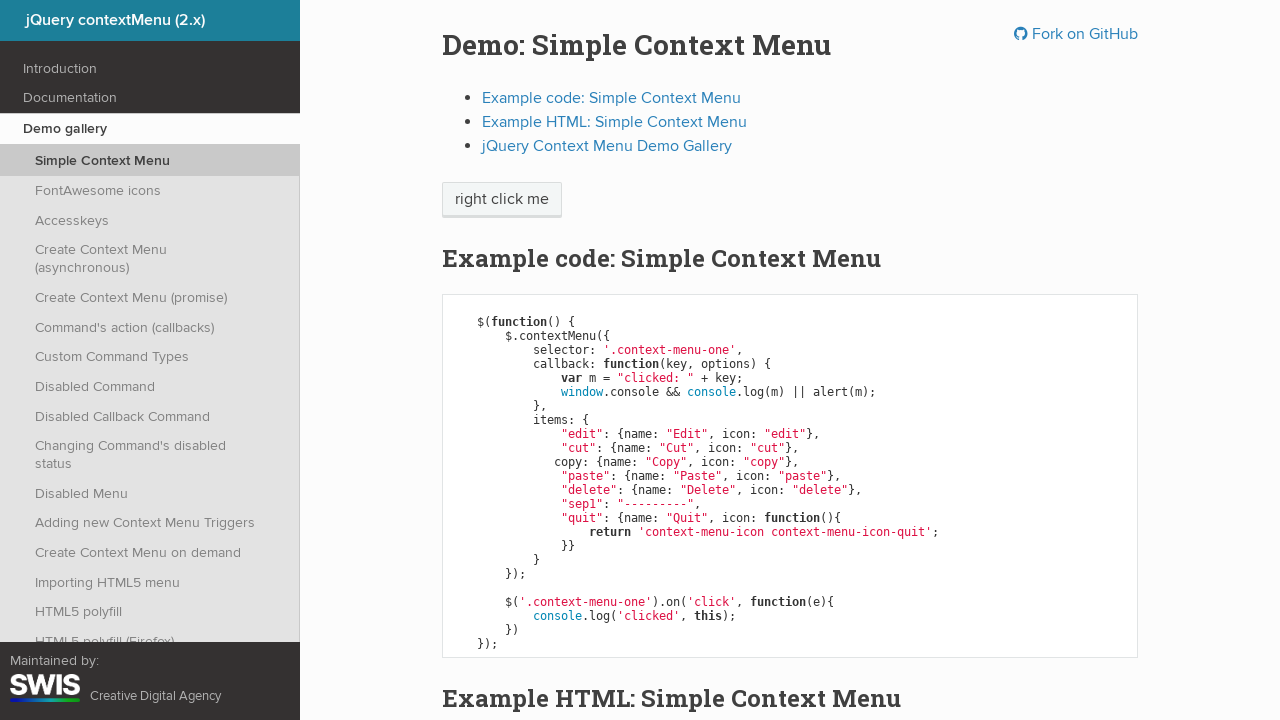

Right-clicked on the button to open context menu at (502, 200) on xpath=//span[contains(text(),'right click me')]
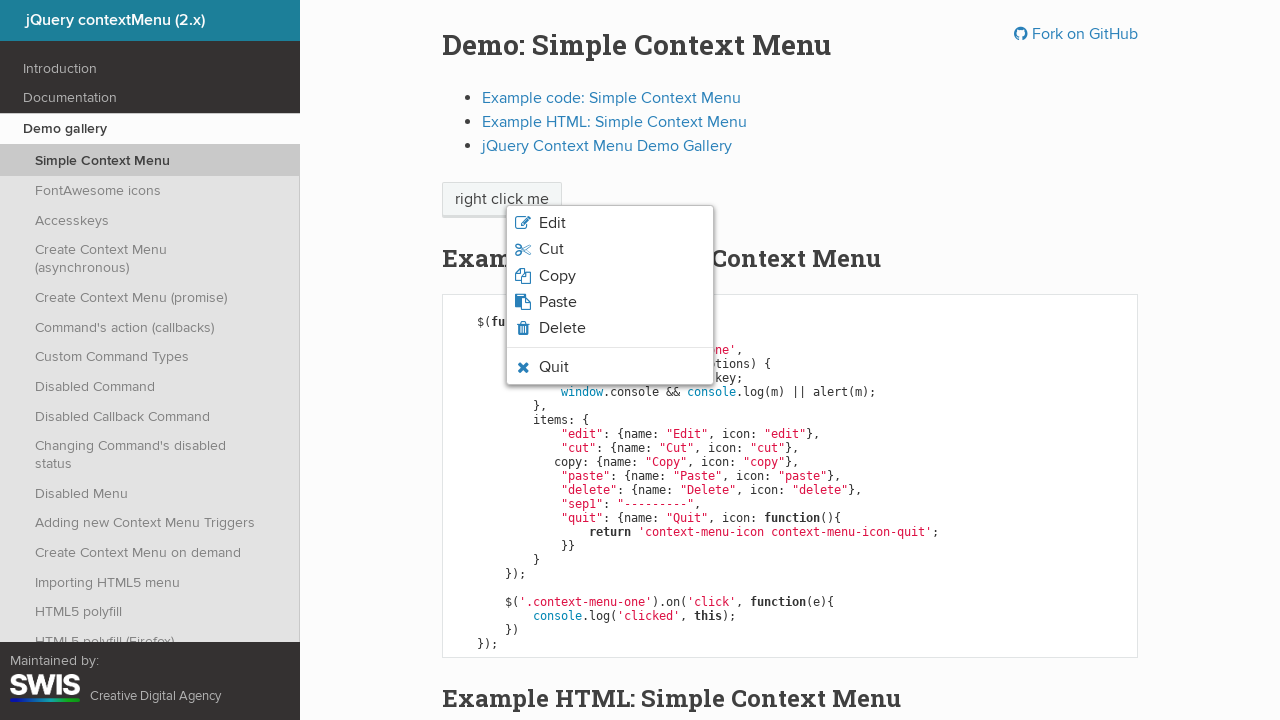

Clicked 'Copy' option from context menu at (557, 276) on (//span[contains(text(),'Copy')])[2]
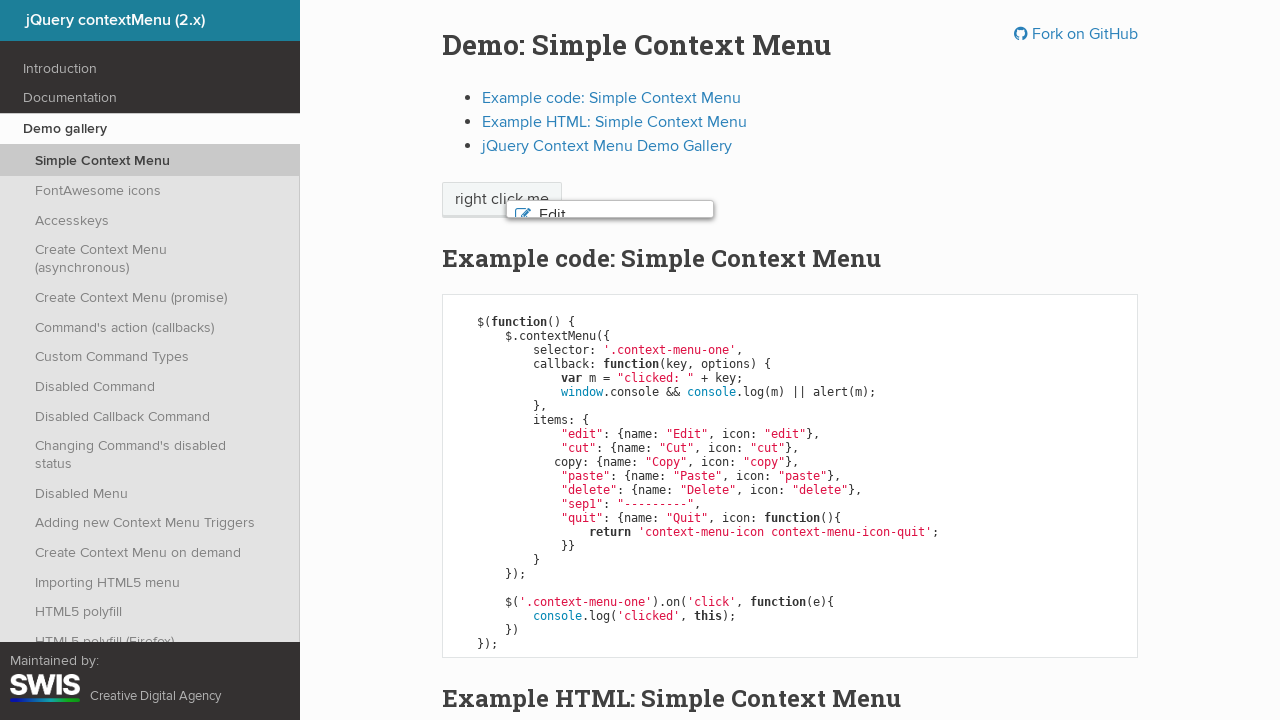

Set up dialog handler to accept alerts
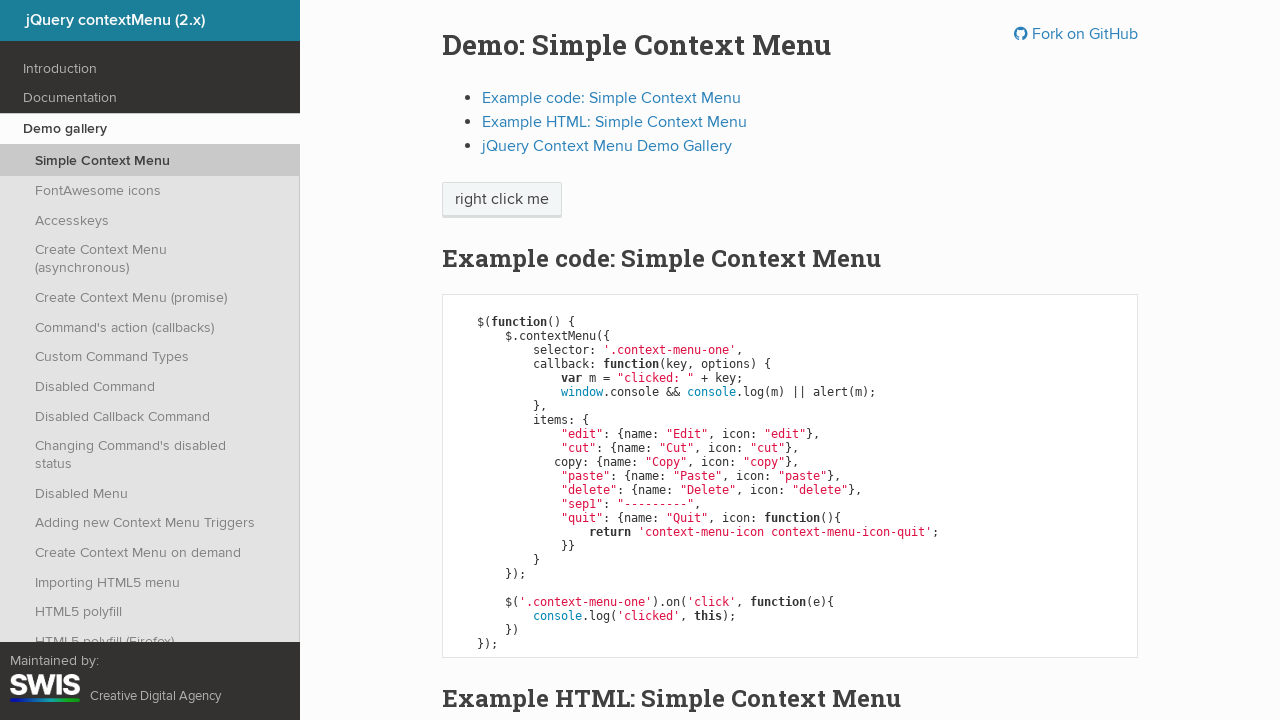

Waited 1000ms for dialog to appear and be accepted
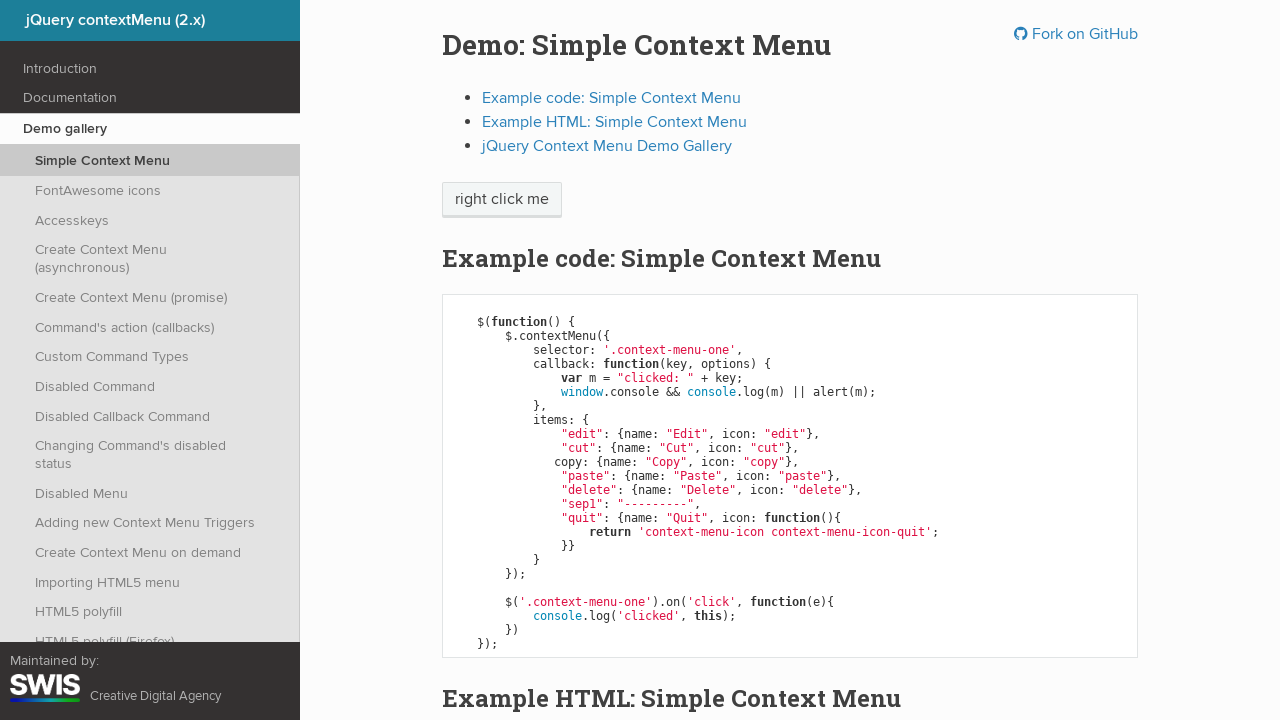

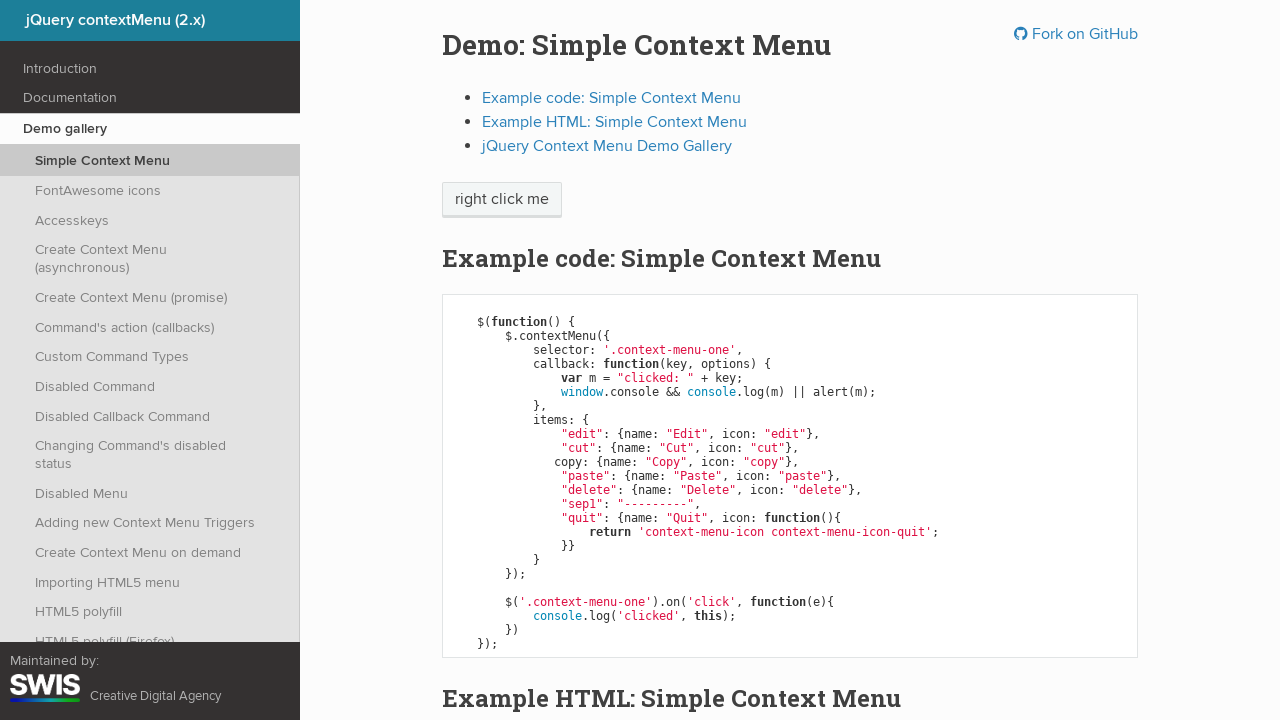